Demonstrates various Selenium locator techniques (id, name, className, CSS selector) on a practice website by filling form fields and reading element properties

Starting URL: https://rahulshettyacademy.com/locatorspractice/

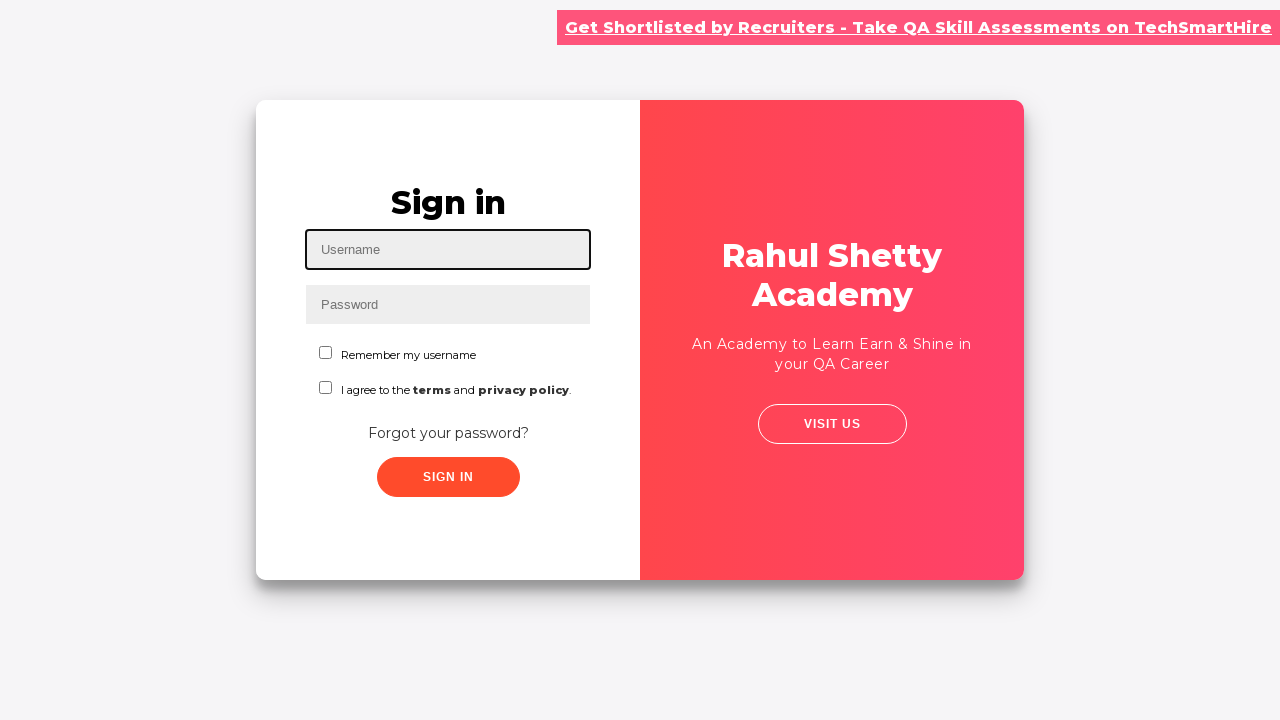

Filled username field with 'Aravind' using id locator on #inputUsername
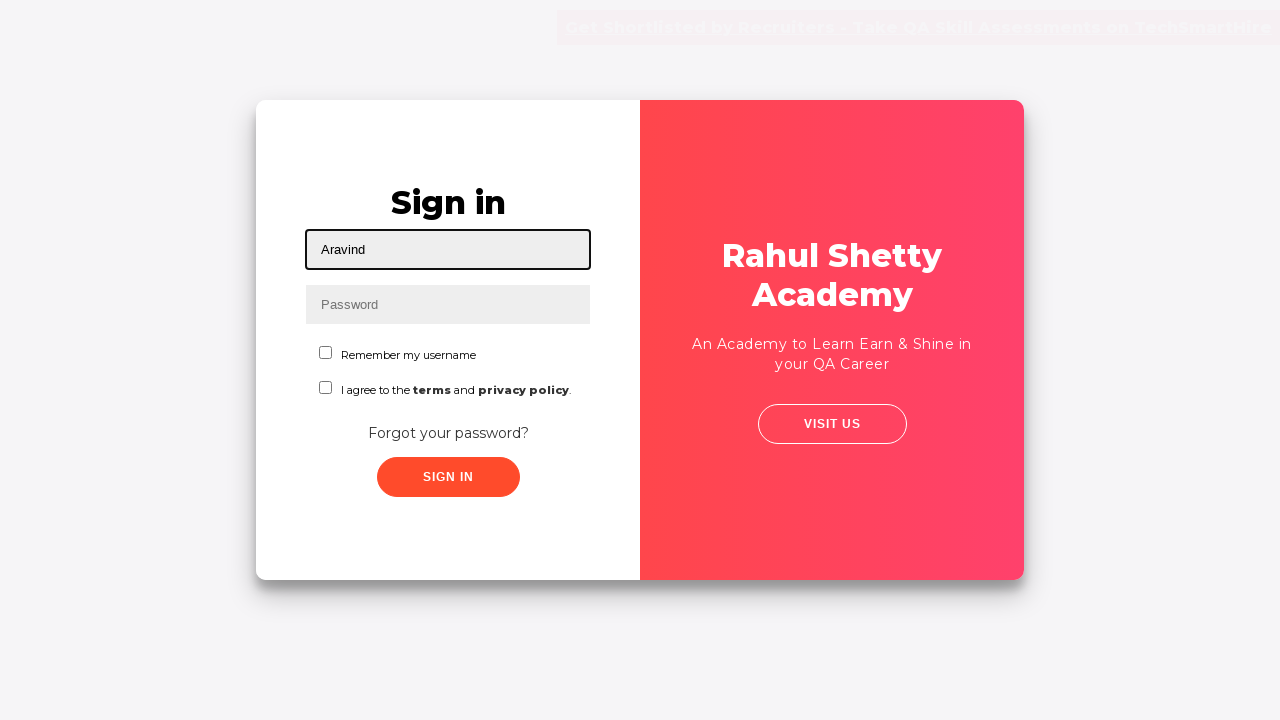

Filled password field with 'hello123' using name locator on input[name='inputPassword']
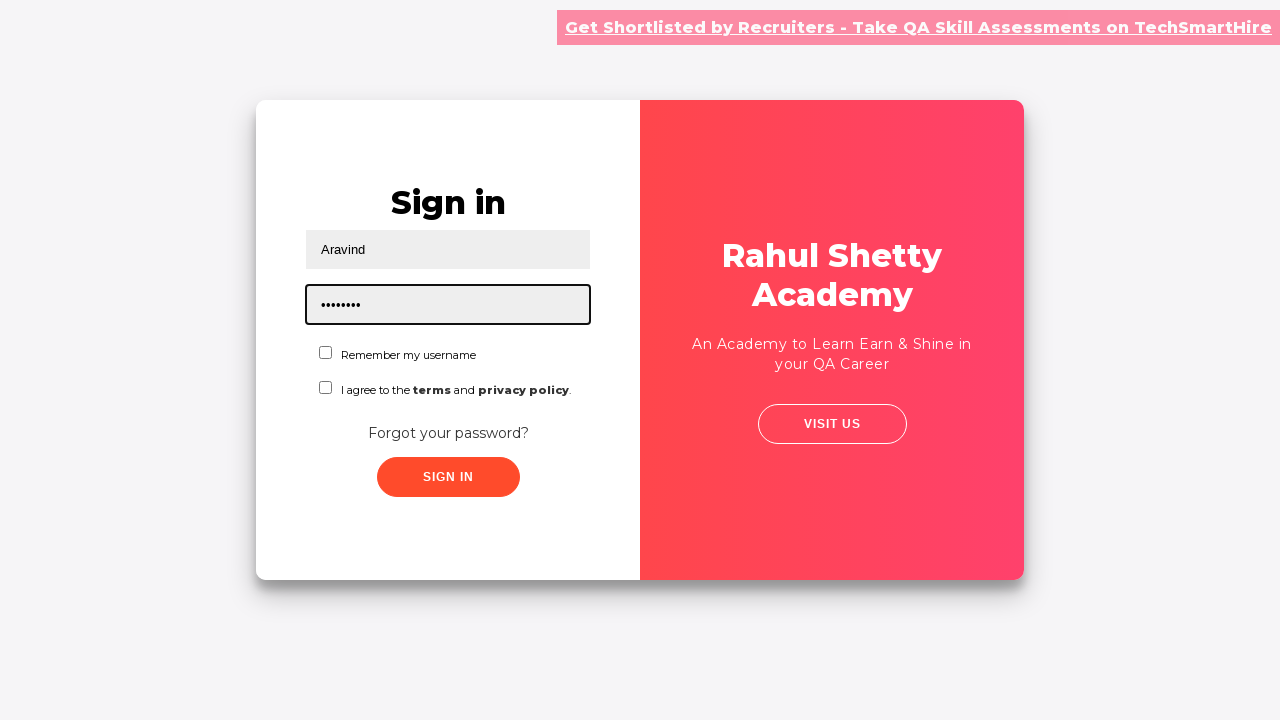

Retrieved placeholder text from username input field
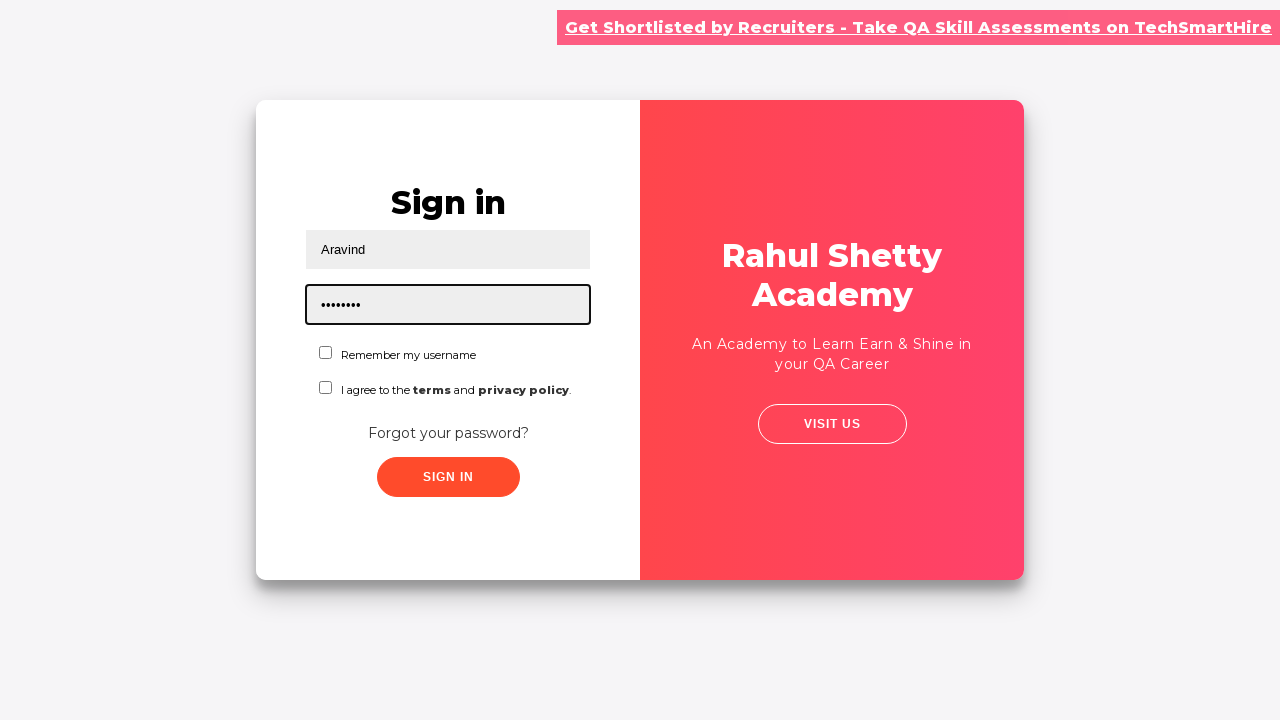

Retrieved placeholder text from password input field
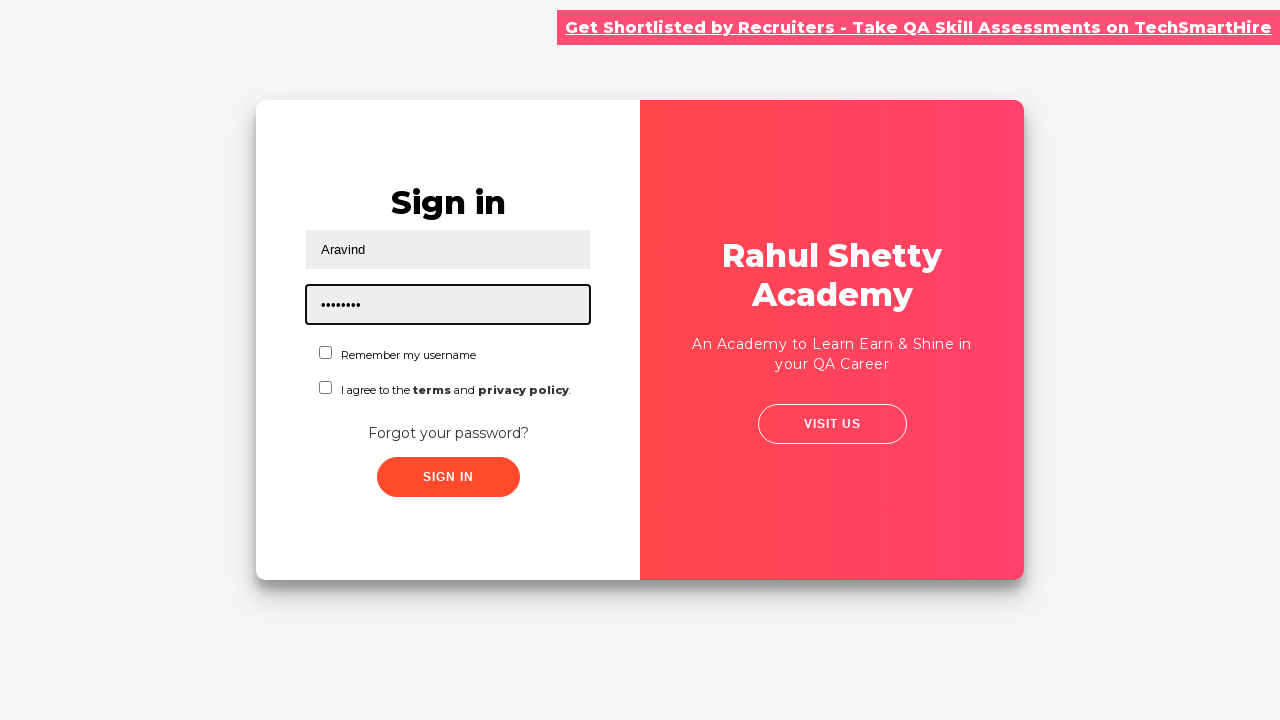

Clicked sign in button using class name locator at (448, 477) on .signInBtn
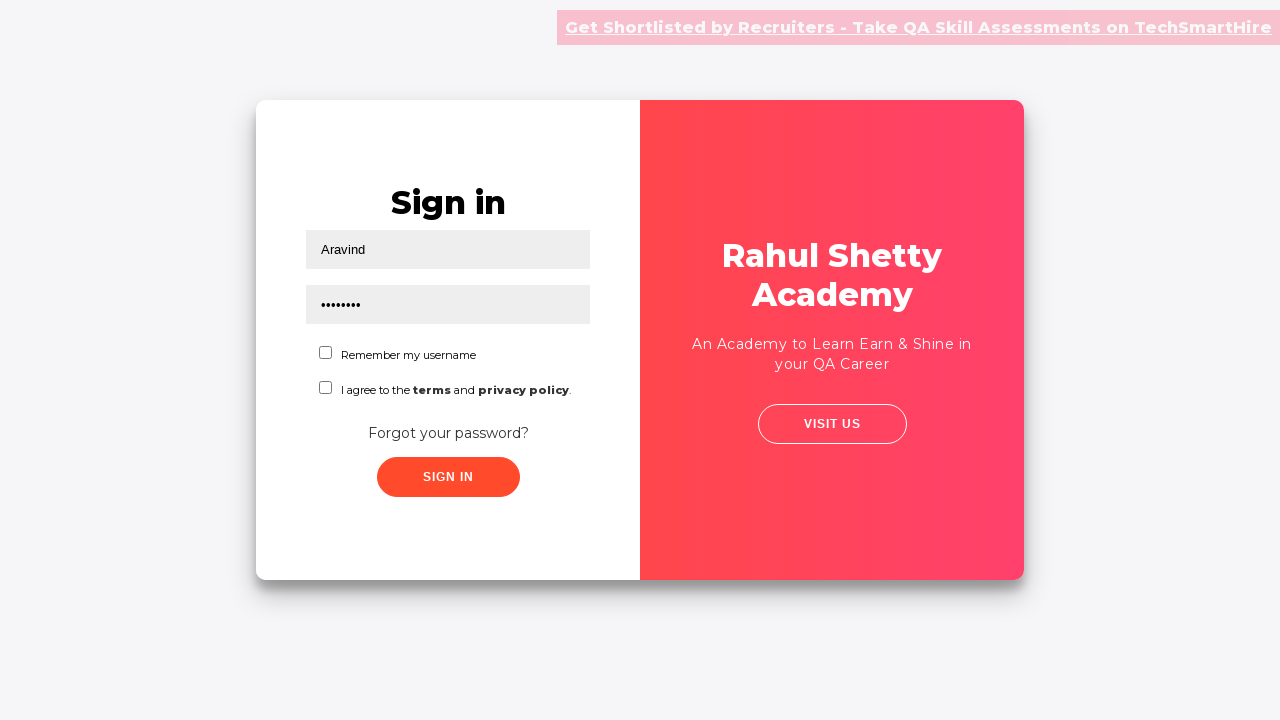

Waited for error message to appear
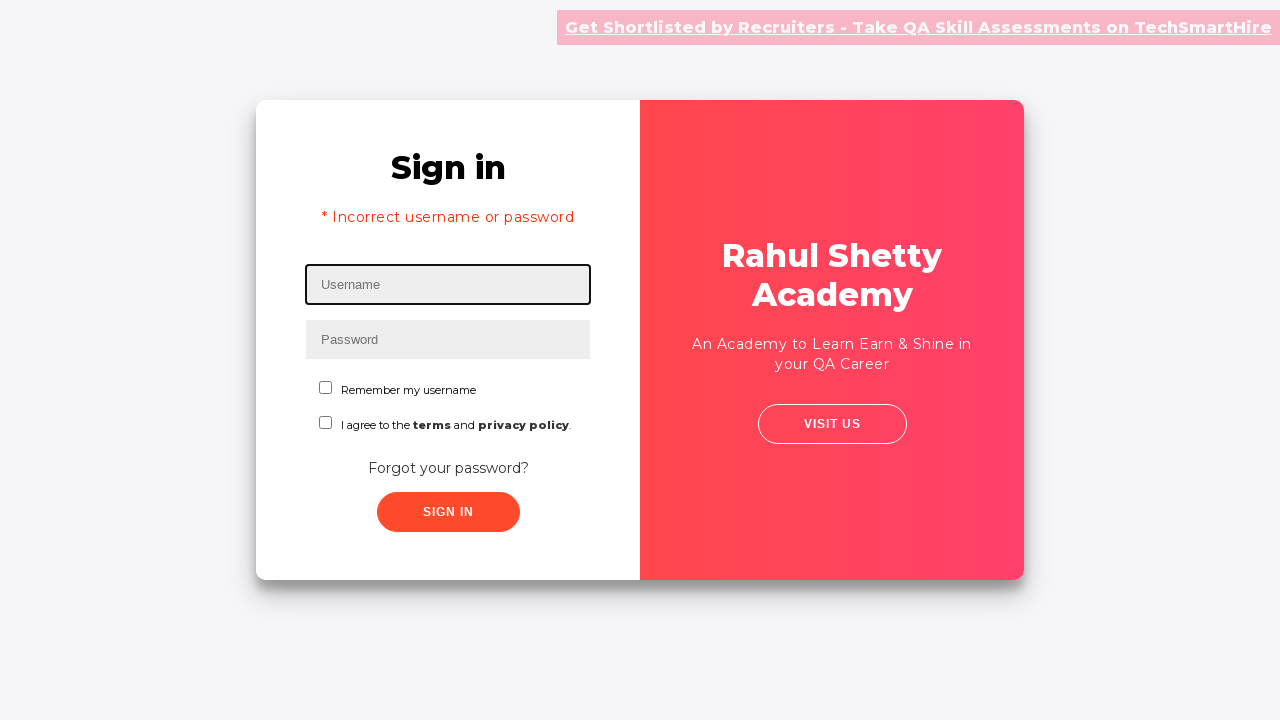

Retrieved error message text from login attempt
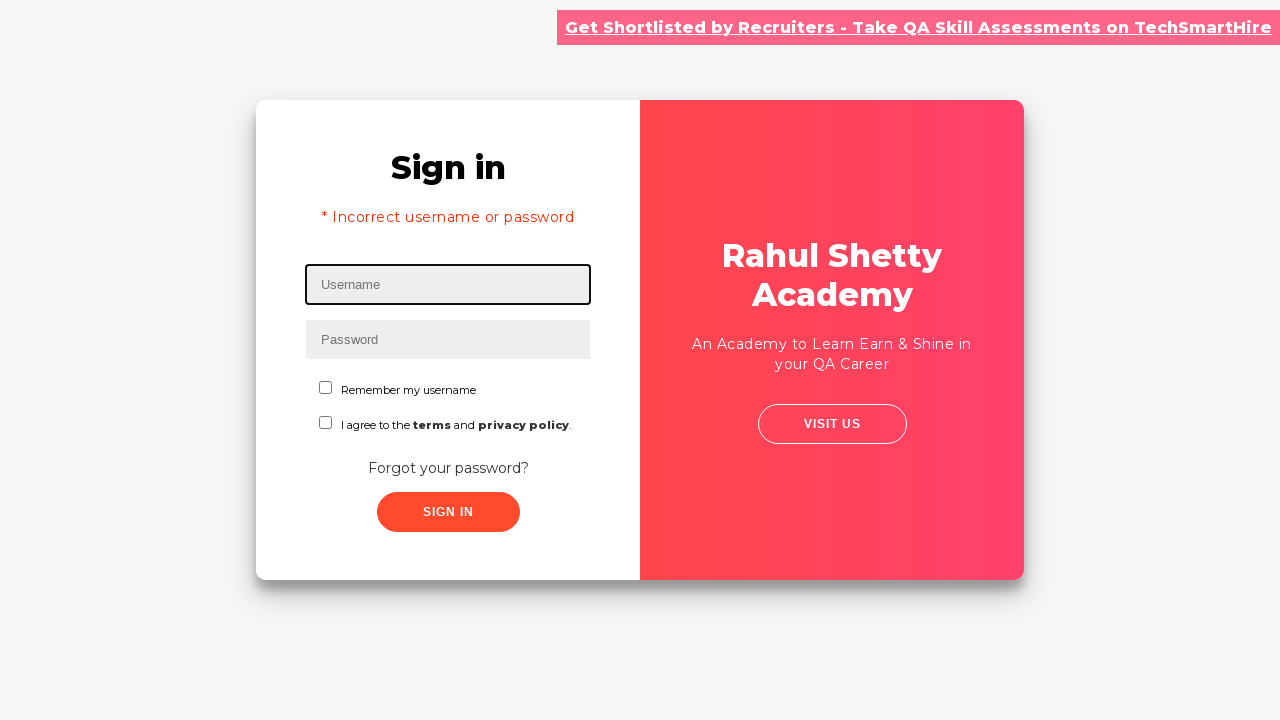

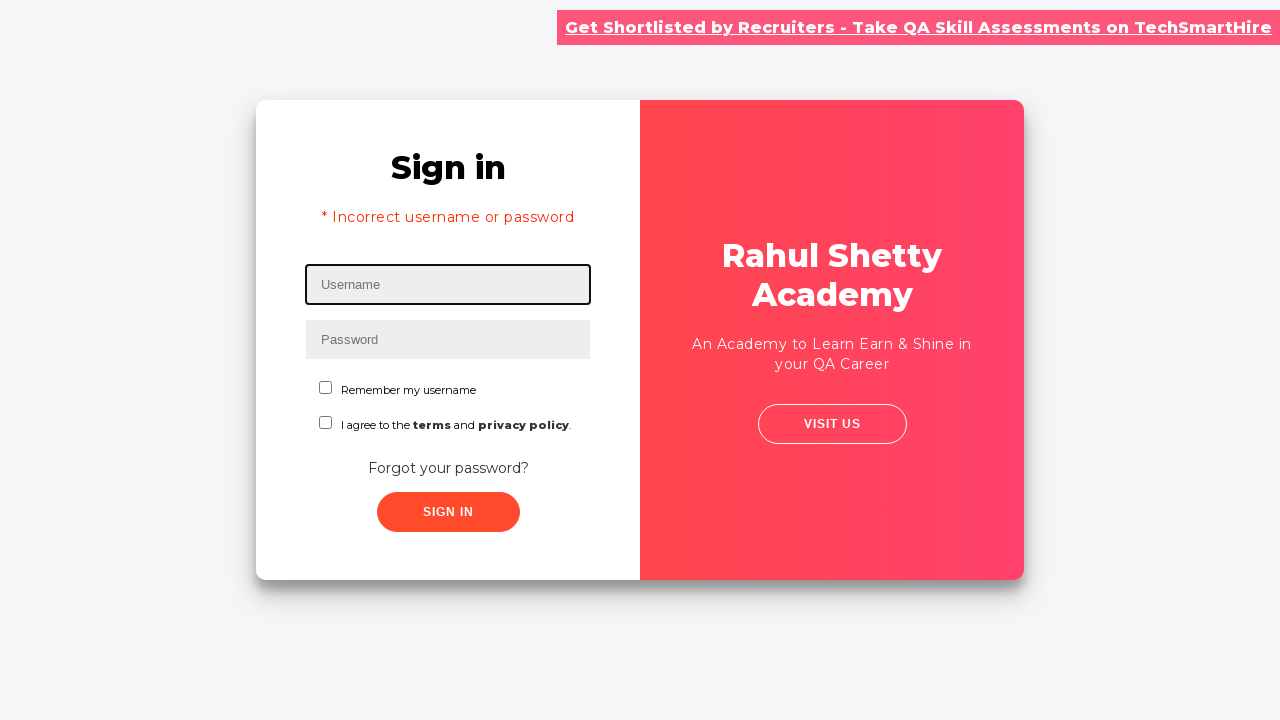